Tests that new todo items are appended to the bottom of the list and the counter shows correct count

Starting URL: https://demo.playwright.dev/todomvc

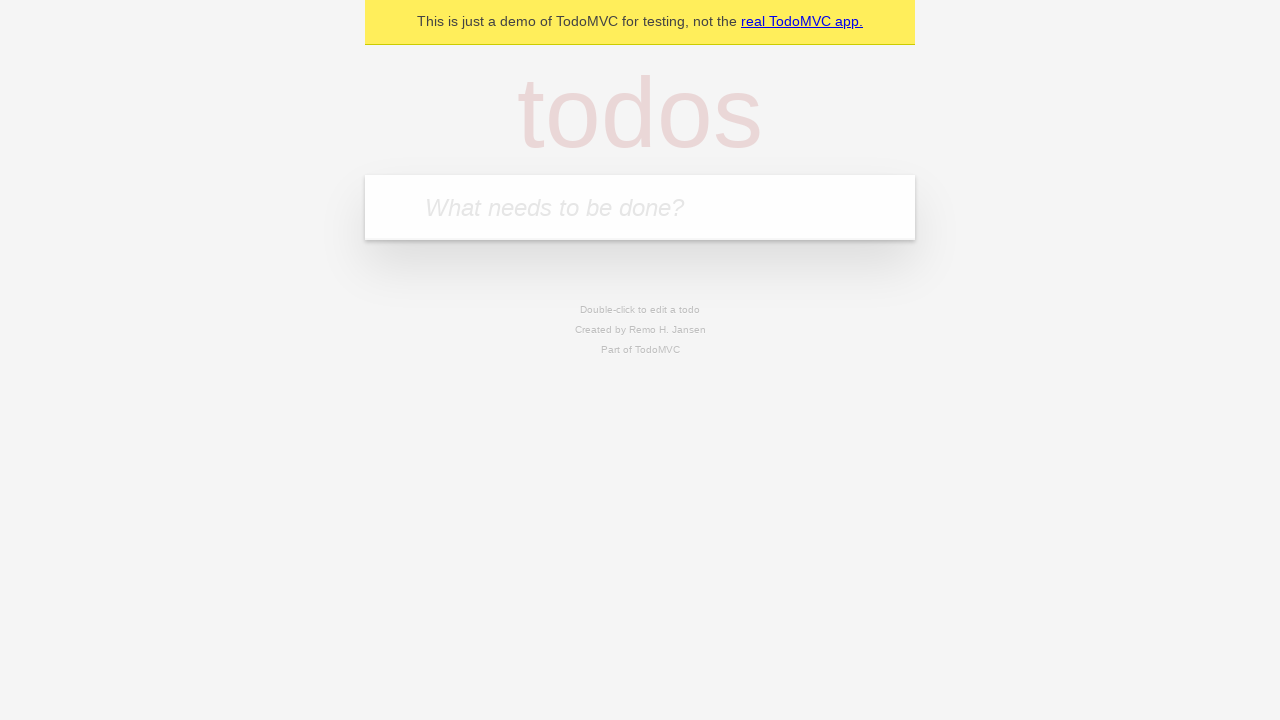

Filled new todo input with 'buy some cheese' on .new-todo
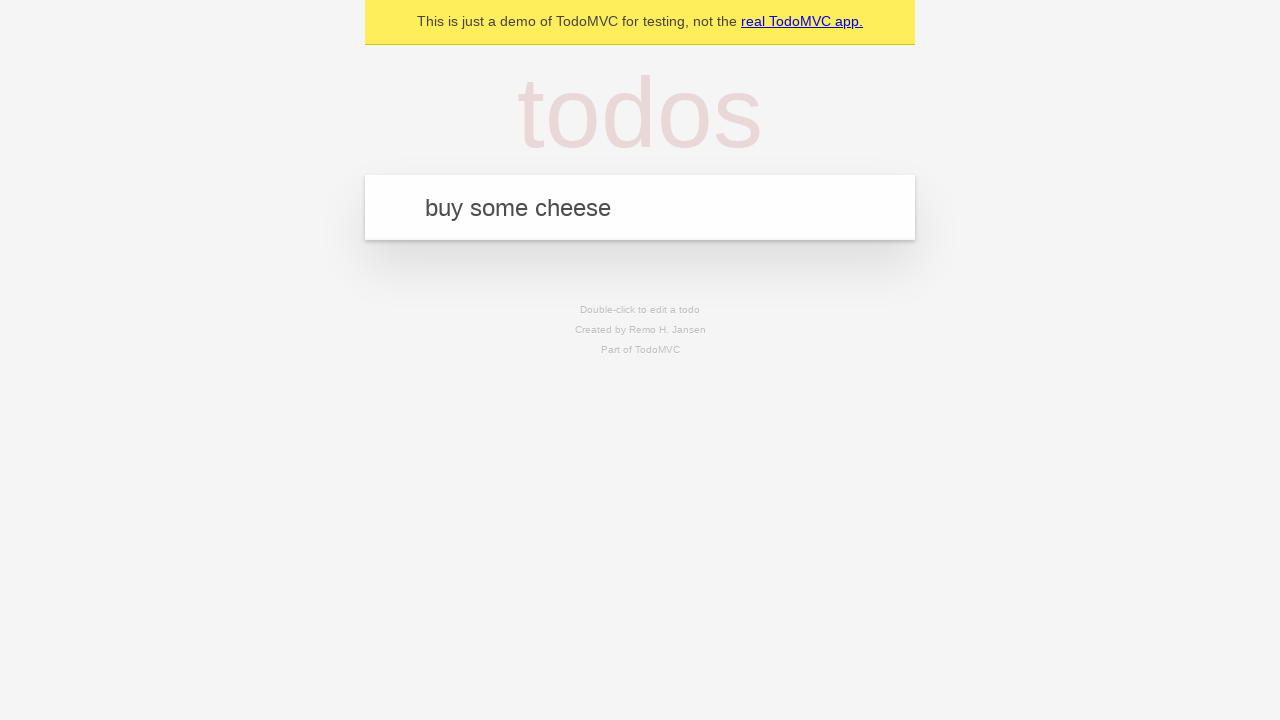

Pressed Enter to add first todo item on .new-todo
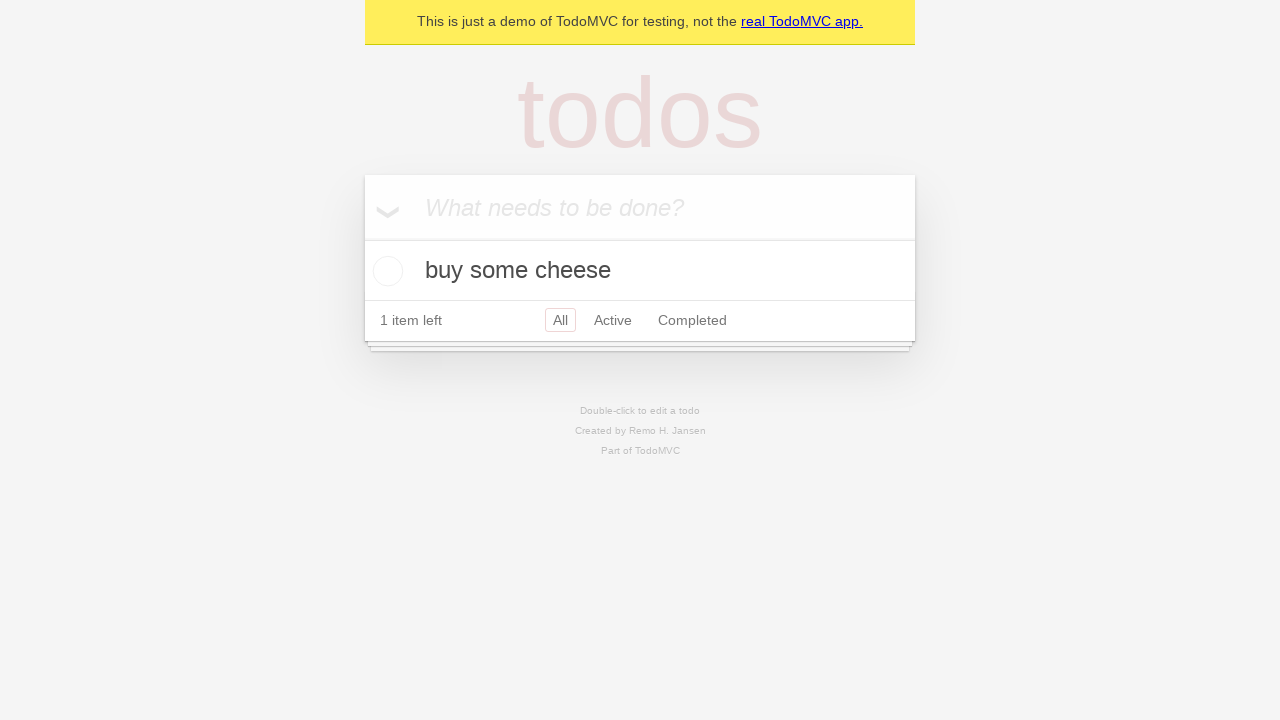

Filled new todo input with 'feed the cat' on .new-todo
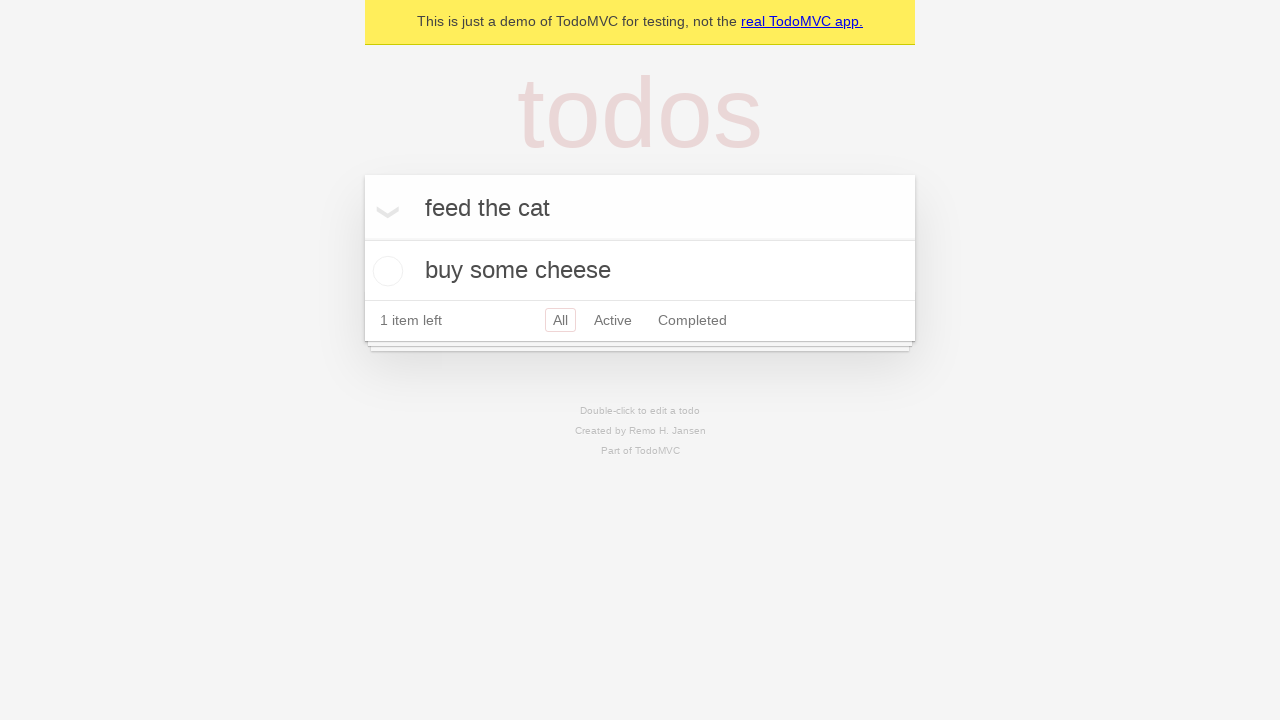

Pressed Enter to add second todo item on .new-todo
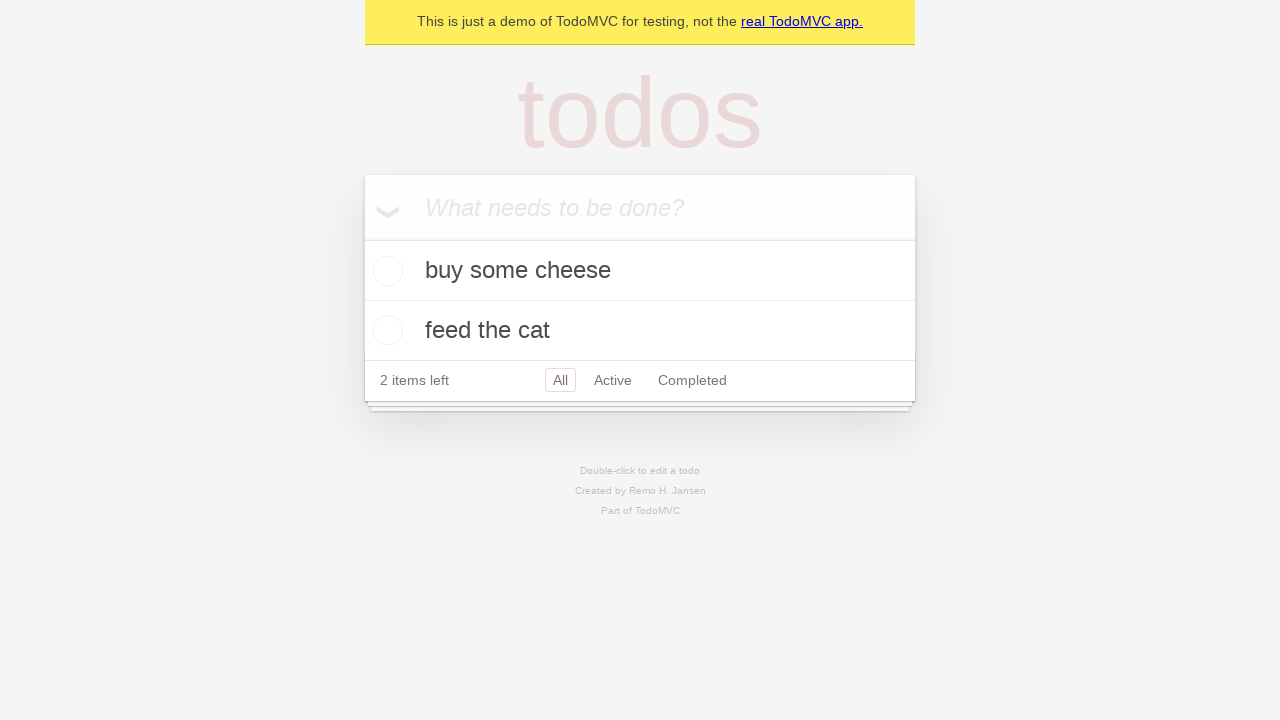

Filled new todo input with 'book a doctors appointment' on .new-todo
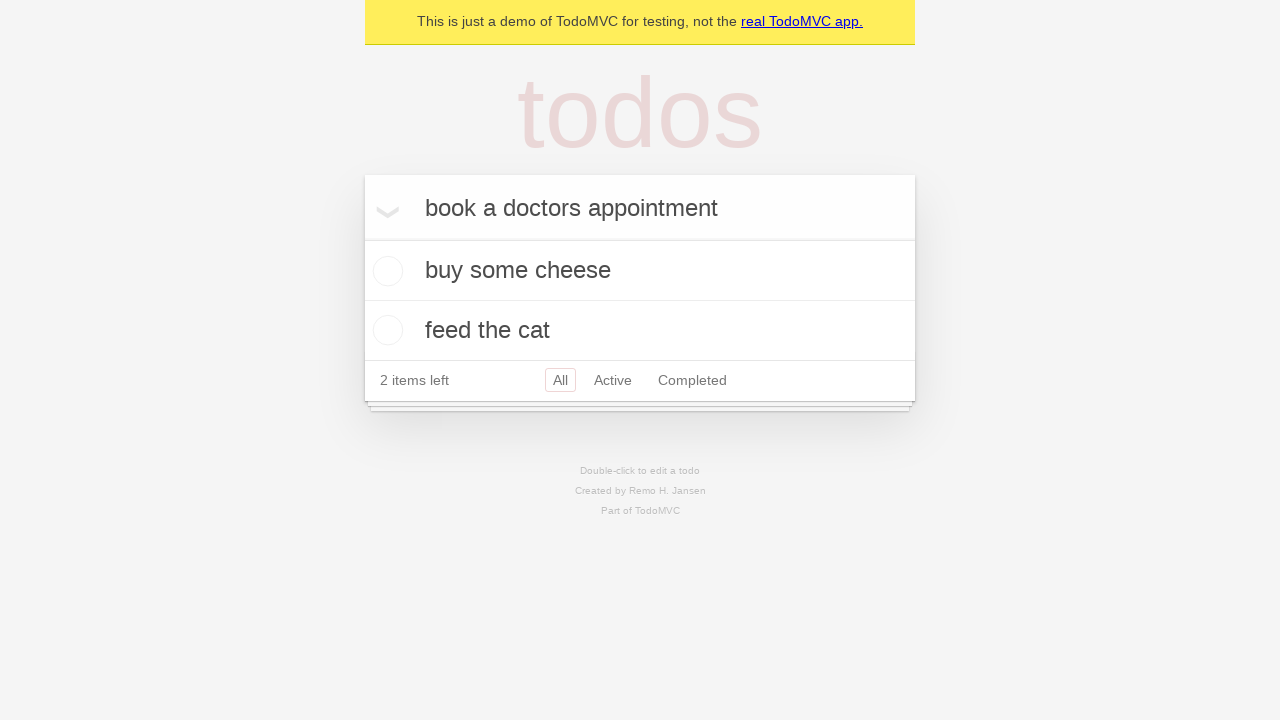

Pressed Enter to add third todo item on .new-todo
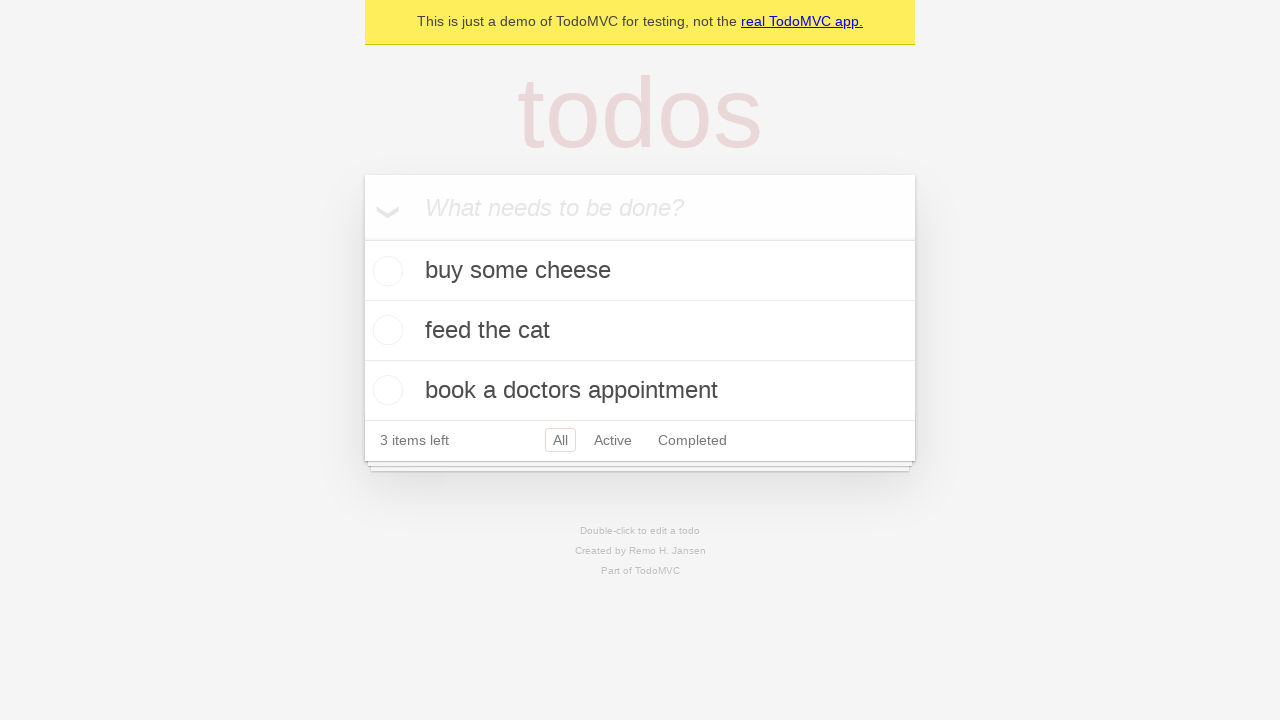

Verified all three todo items are loaded in the list
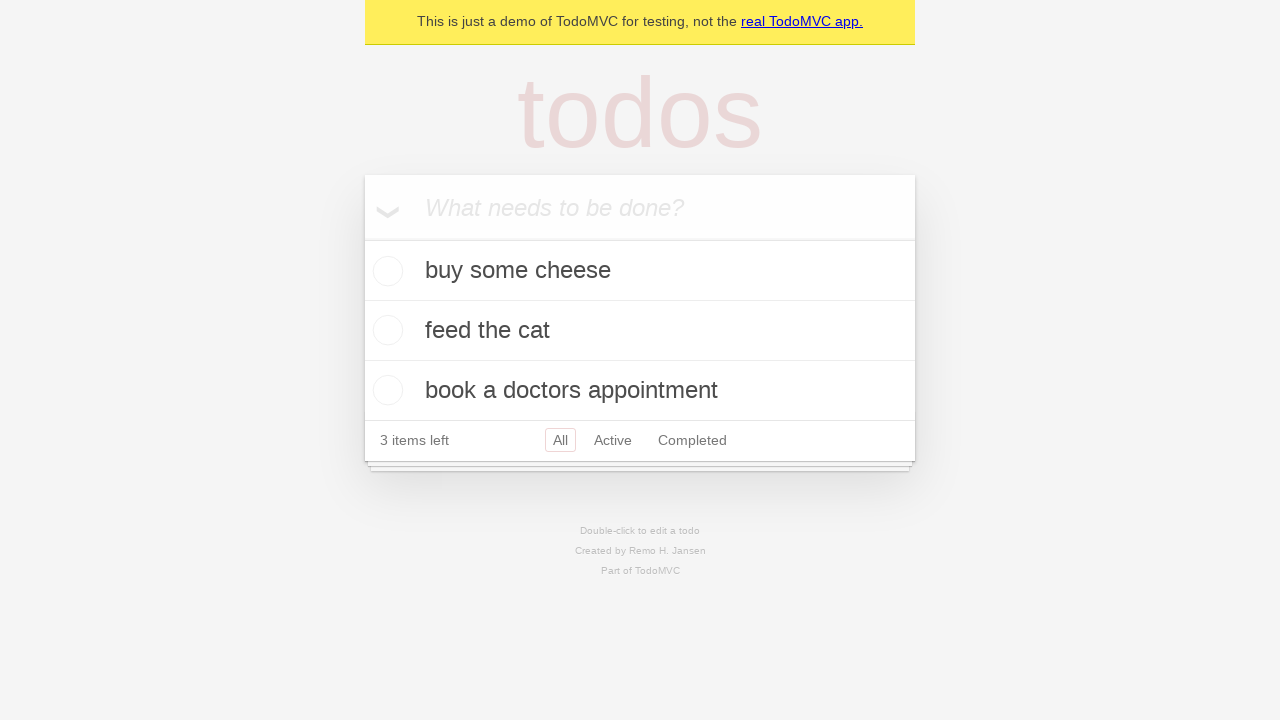

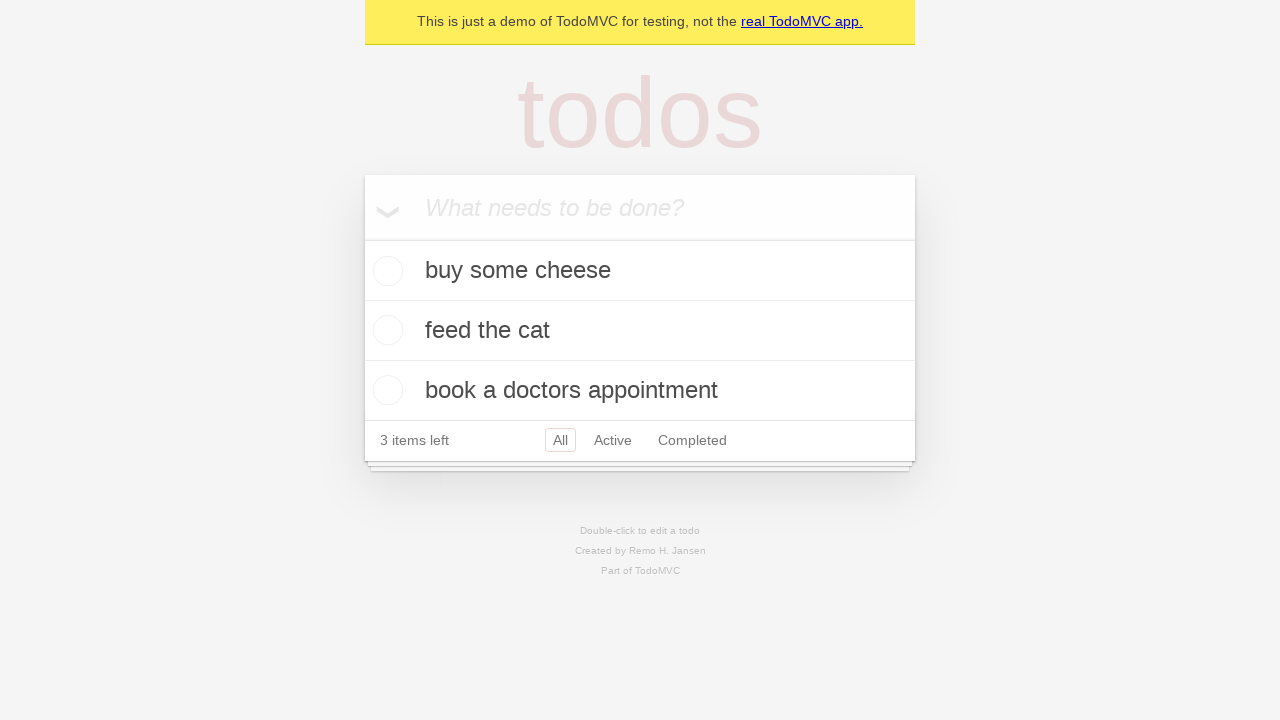